Tests a form with dropdown selection by calculating the sum of two displayed numbers and selecting the result from a dropdown menu

Starting URL: https://suninjuly.github.io/selects1.html

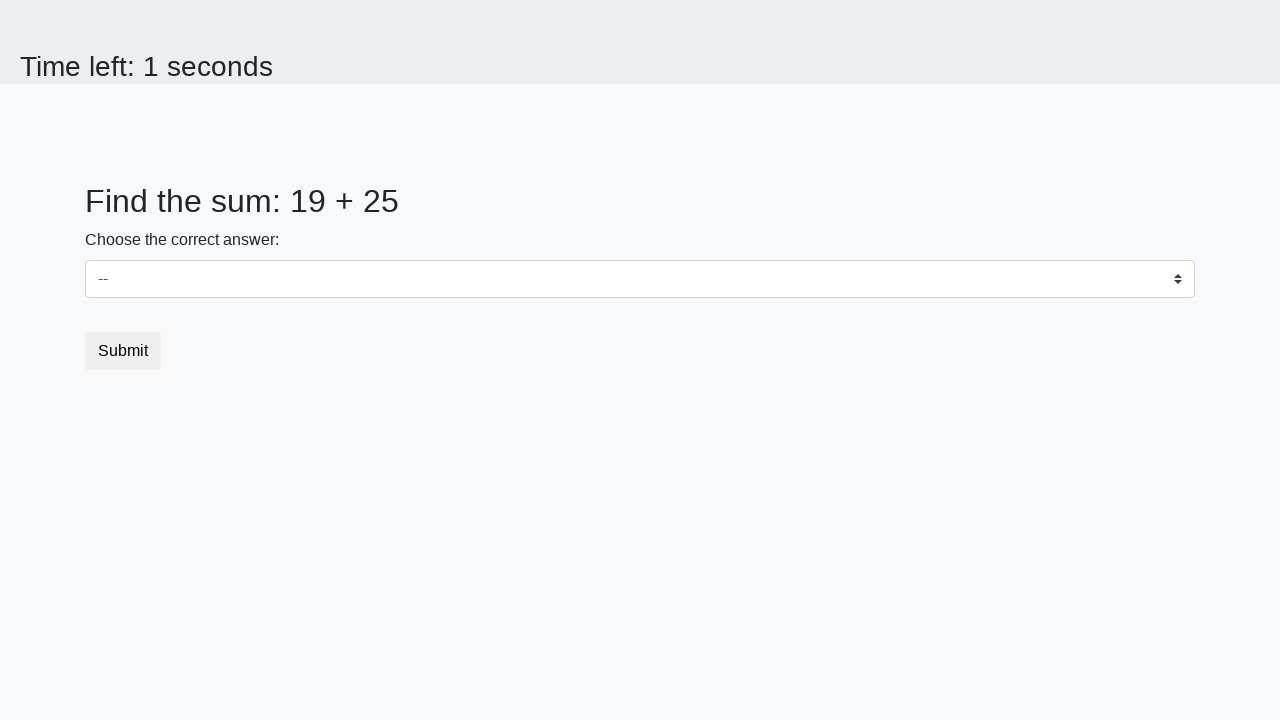

Navigated to form page
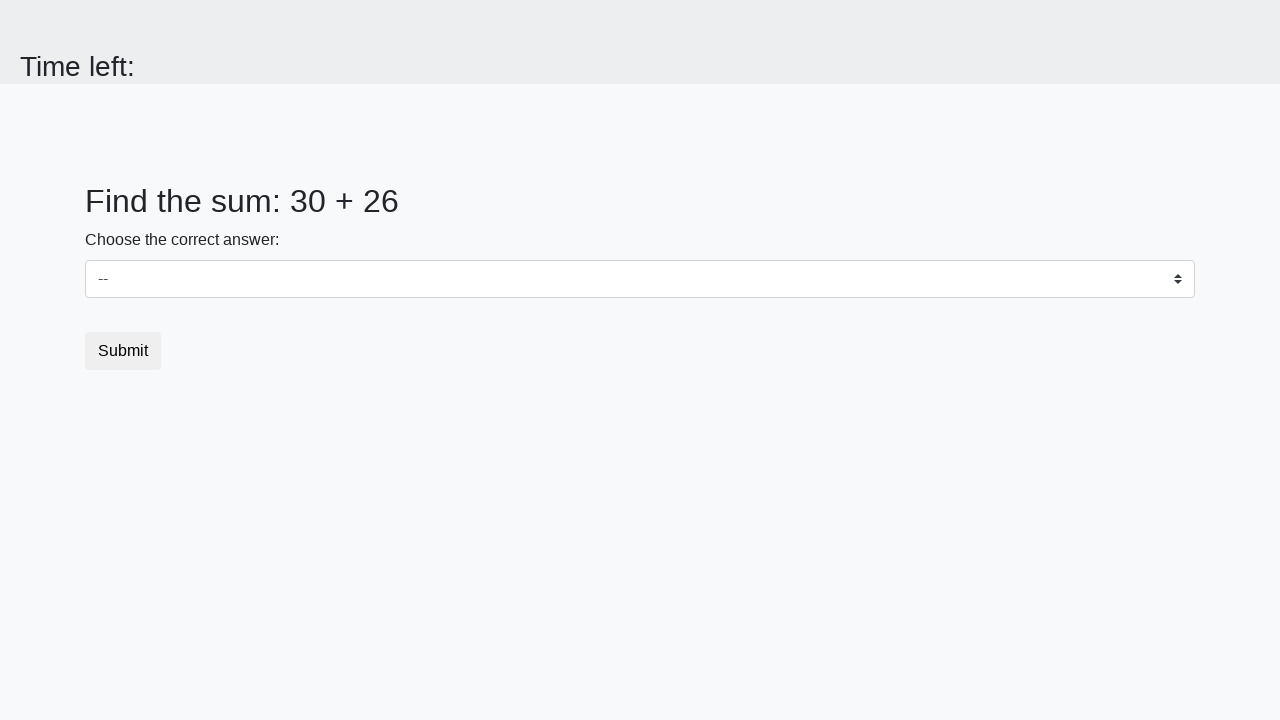

Located first number element (#num1)
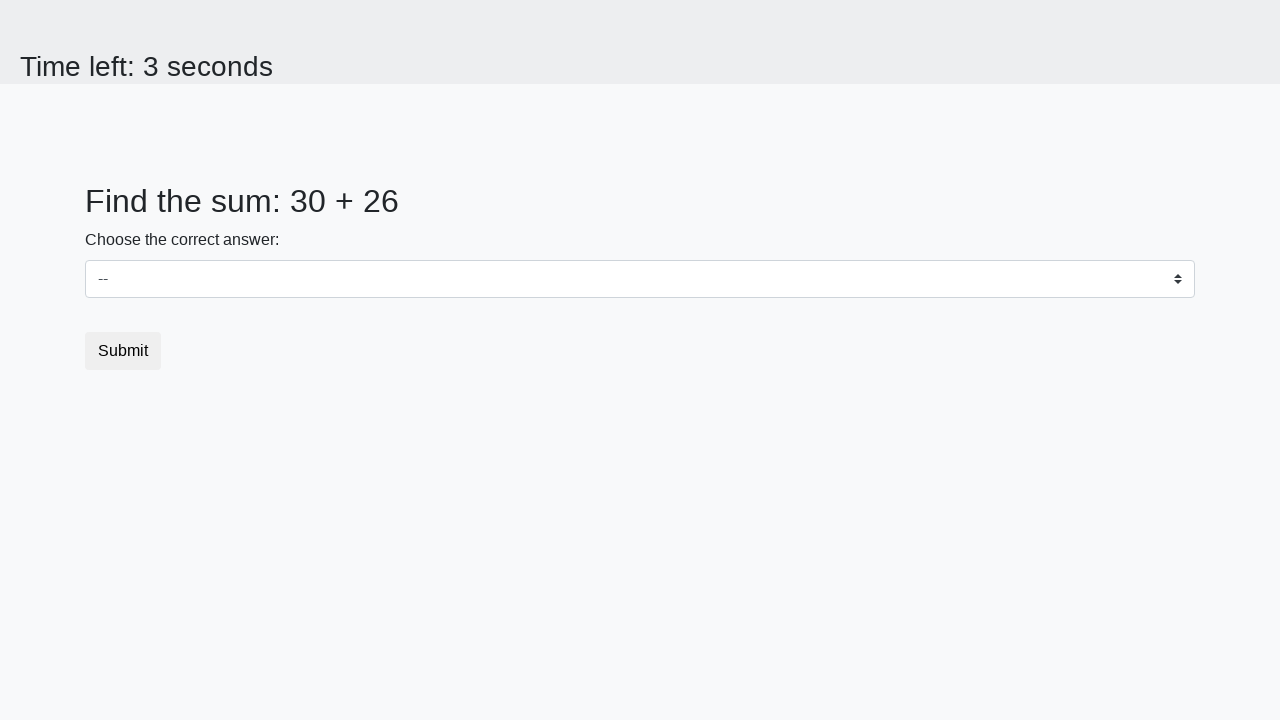

Located second number element (#num2)
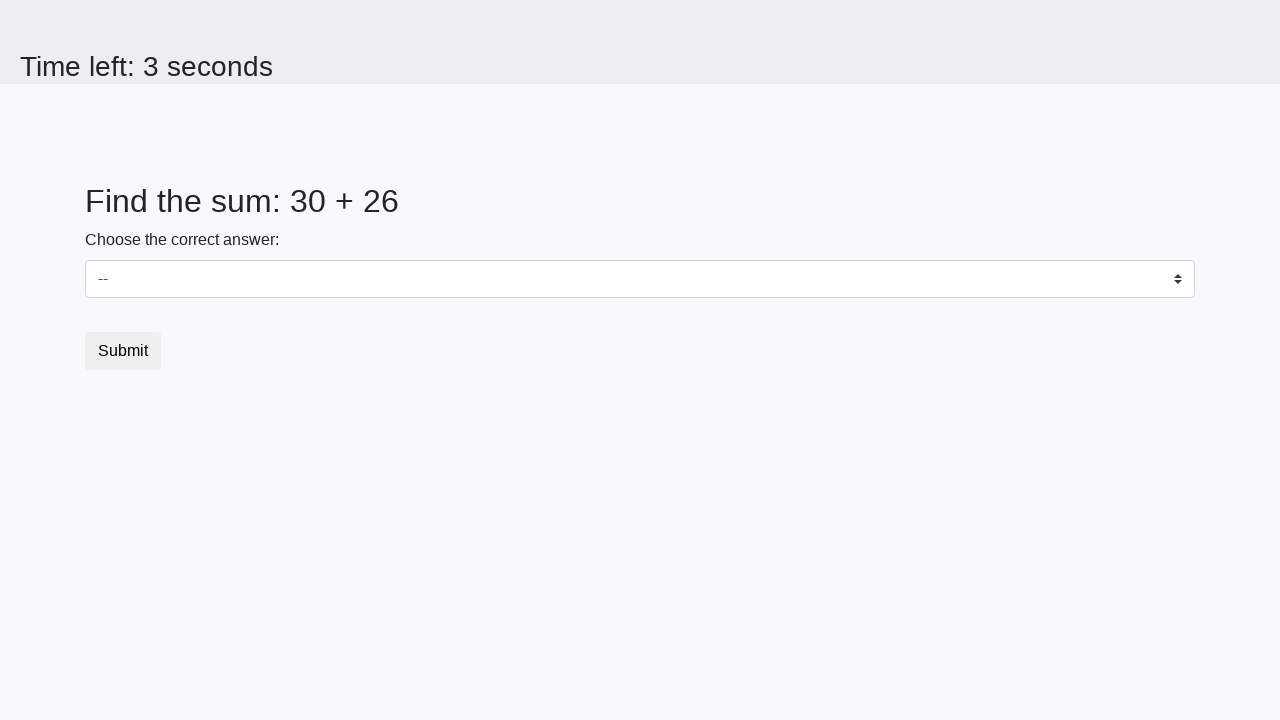

Retrieved first number value: 30
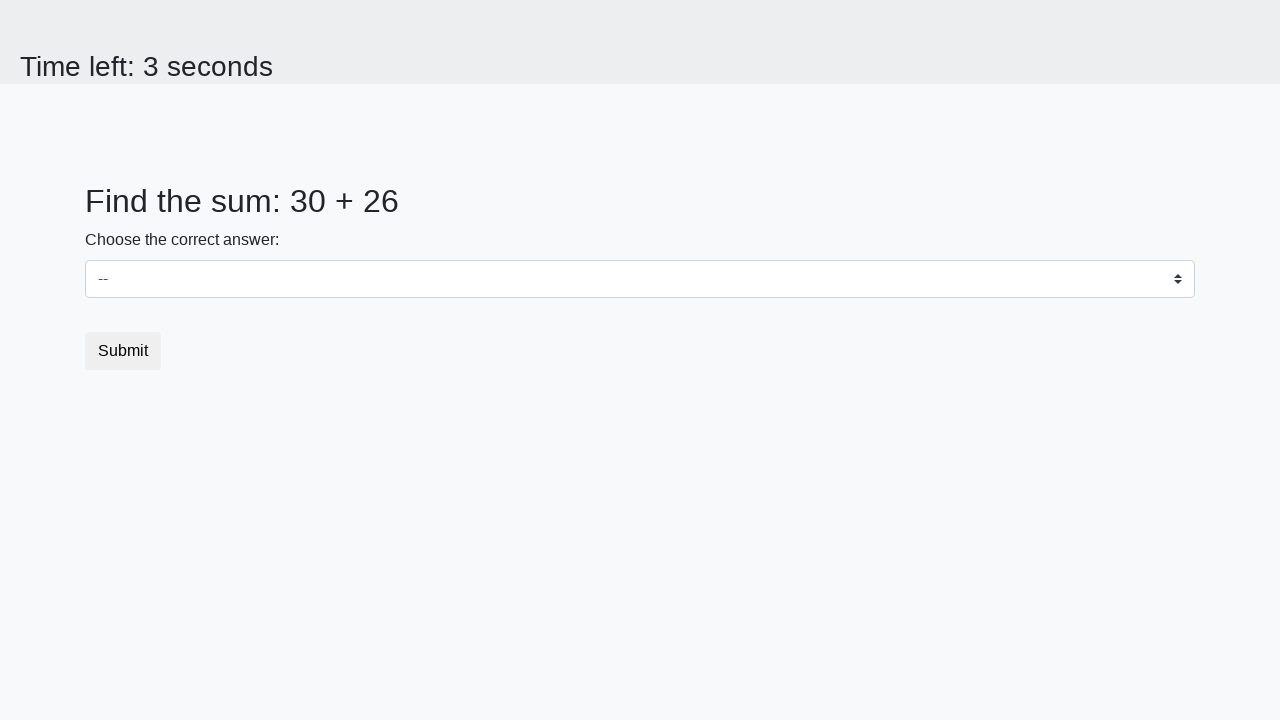

Retrieved second number value: 26
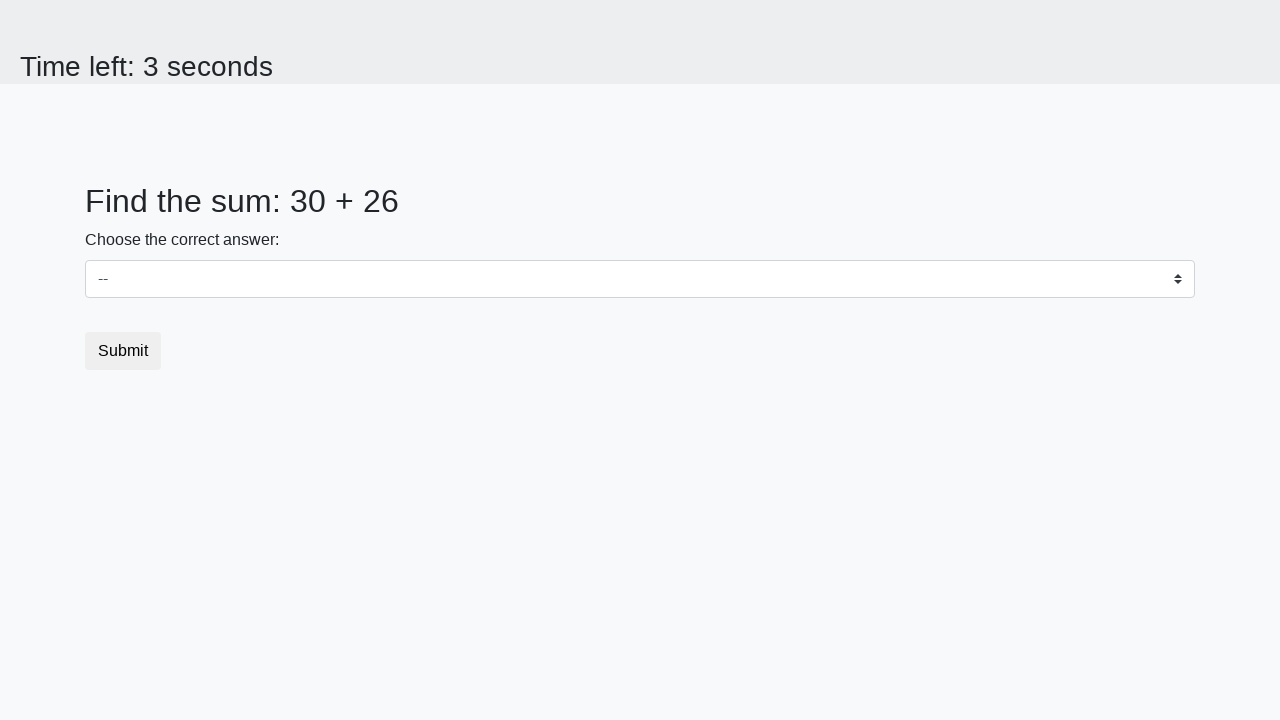

Calculated sum: 30 + 26 = 56
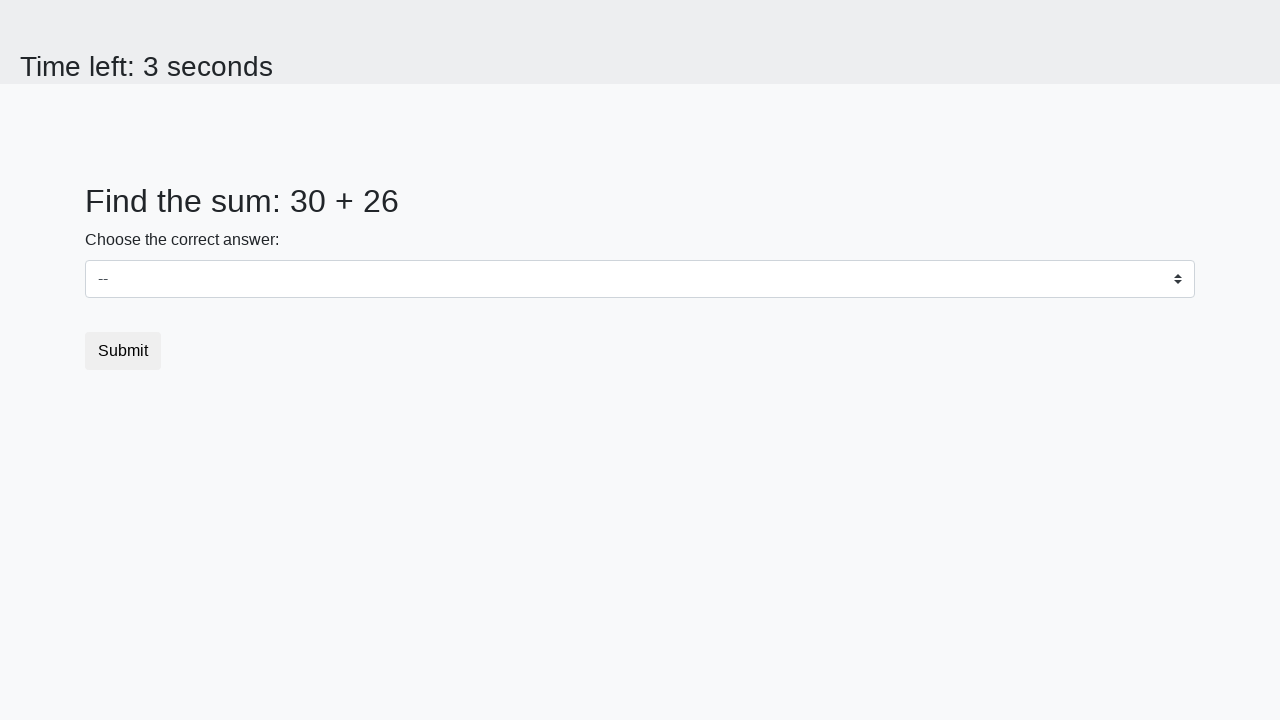

Selected calculated sum '56' from dropdown menu on select
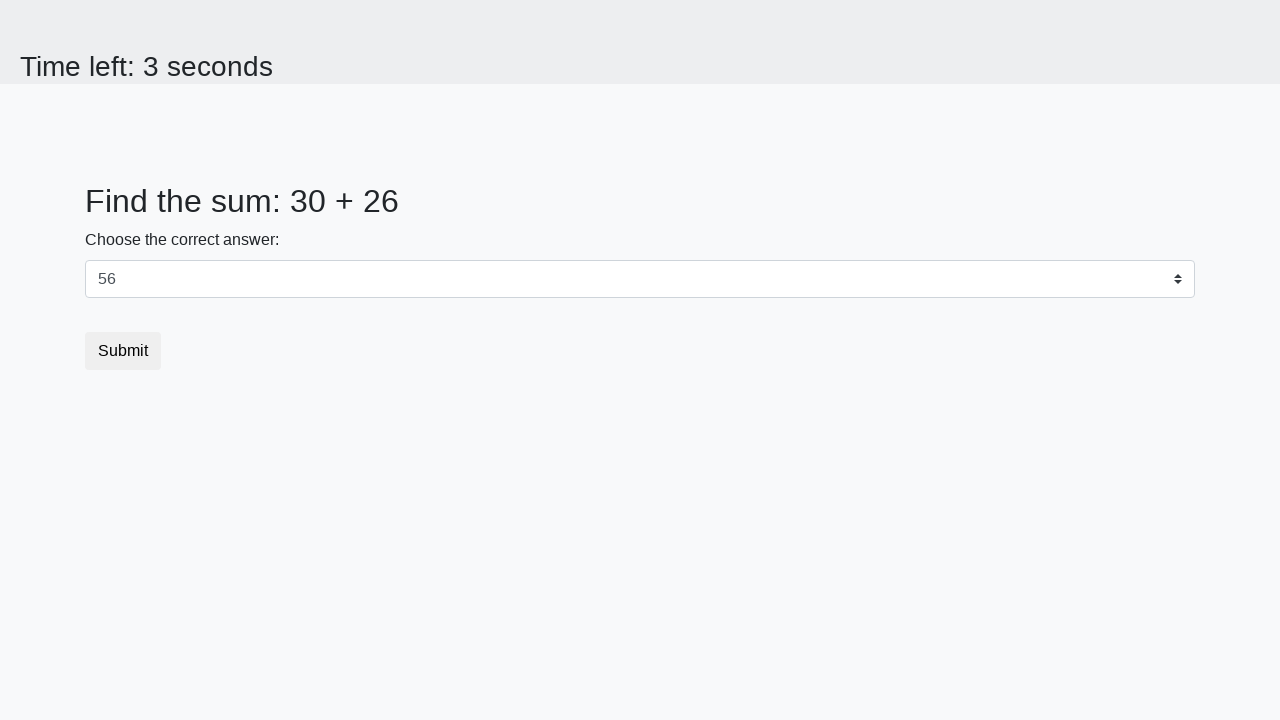

Clicked submit button to complete form submission at (123, 351) on button[type='submit']
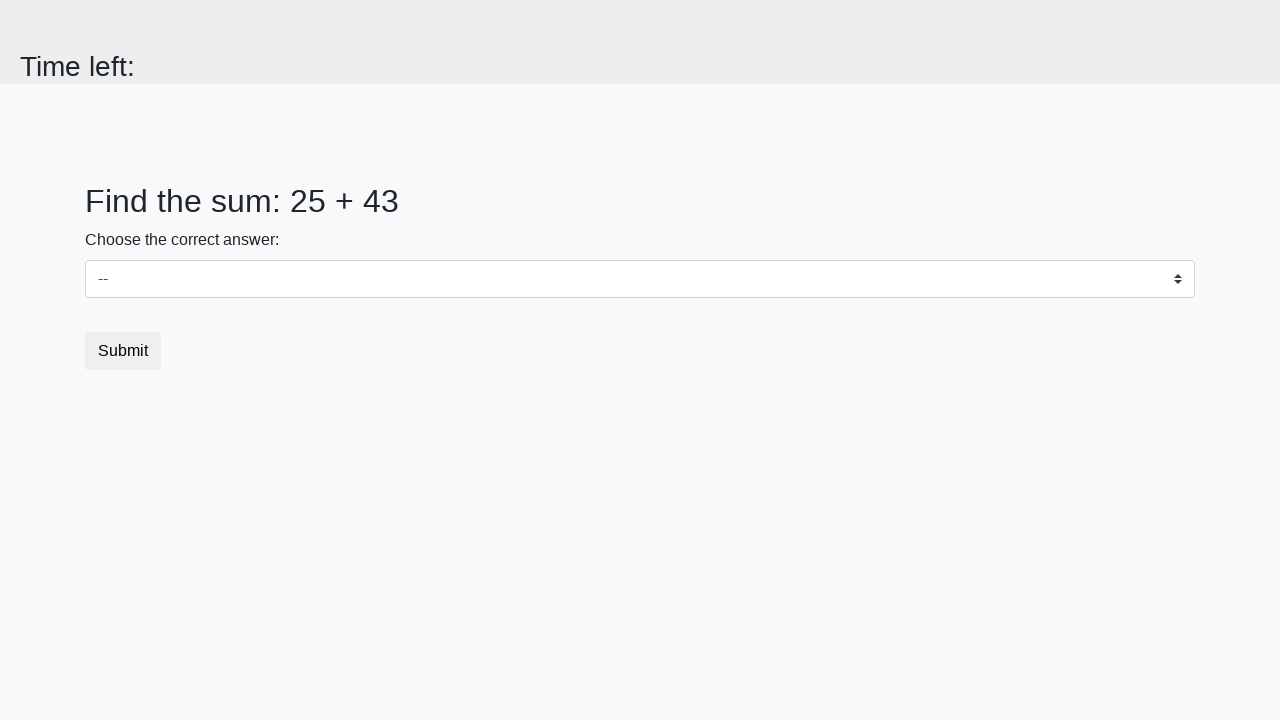

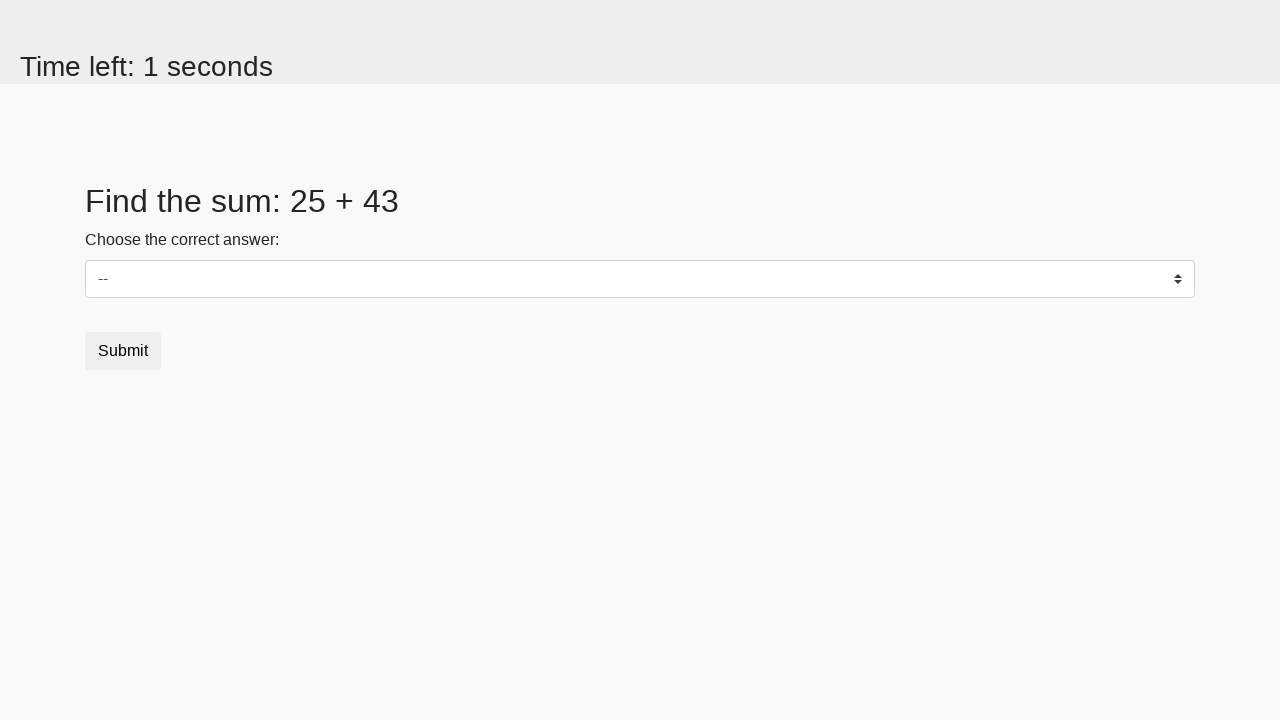